Tests login functionality by filling username and password fields and clicking sign in button, then verifying error message appears

Starting URL: https://rahulshettyacademy.com/locatorspractice/

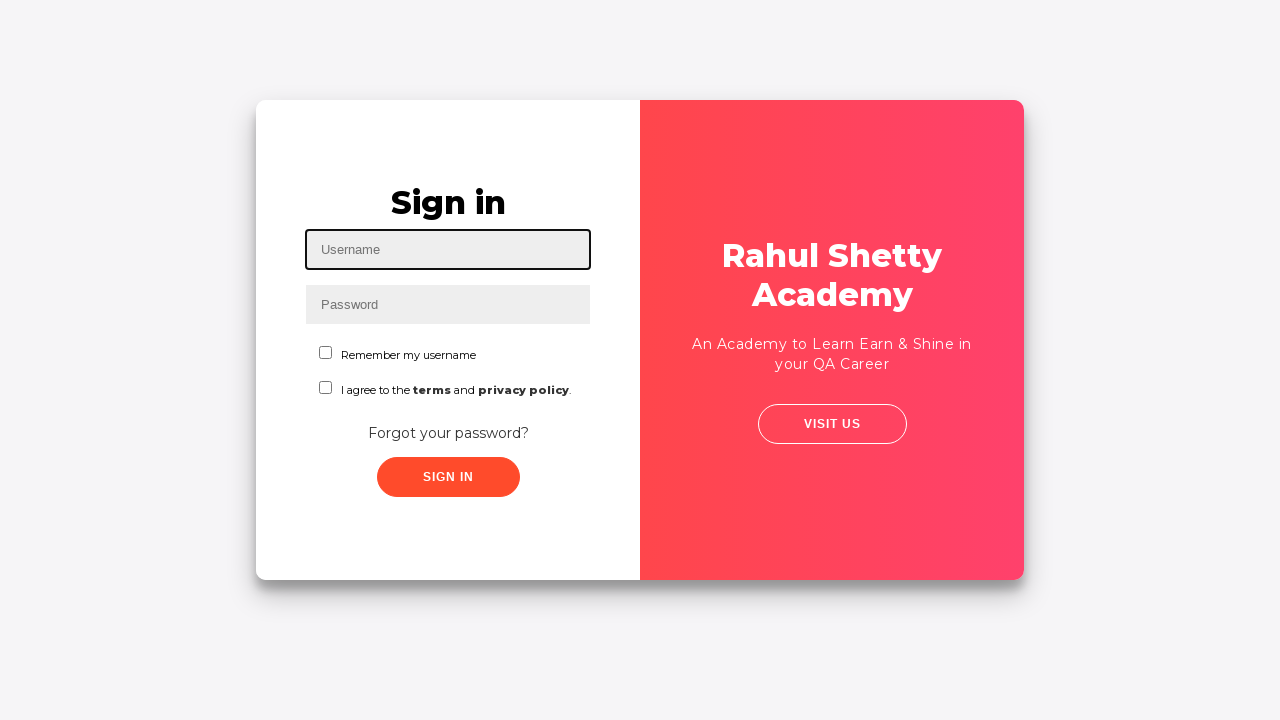

Filled username field with 'rahul' on #inputUsername
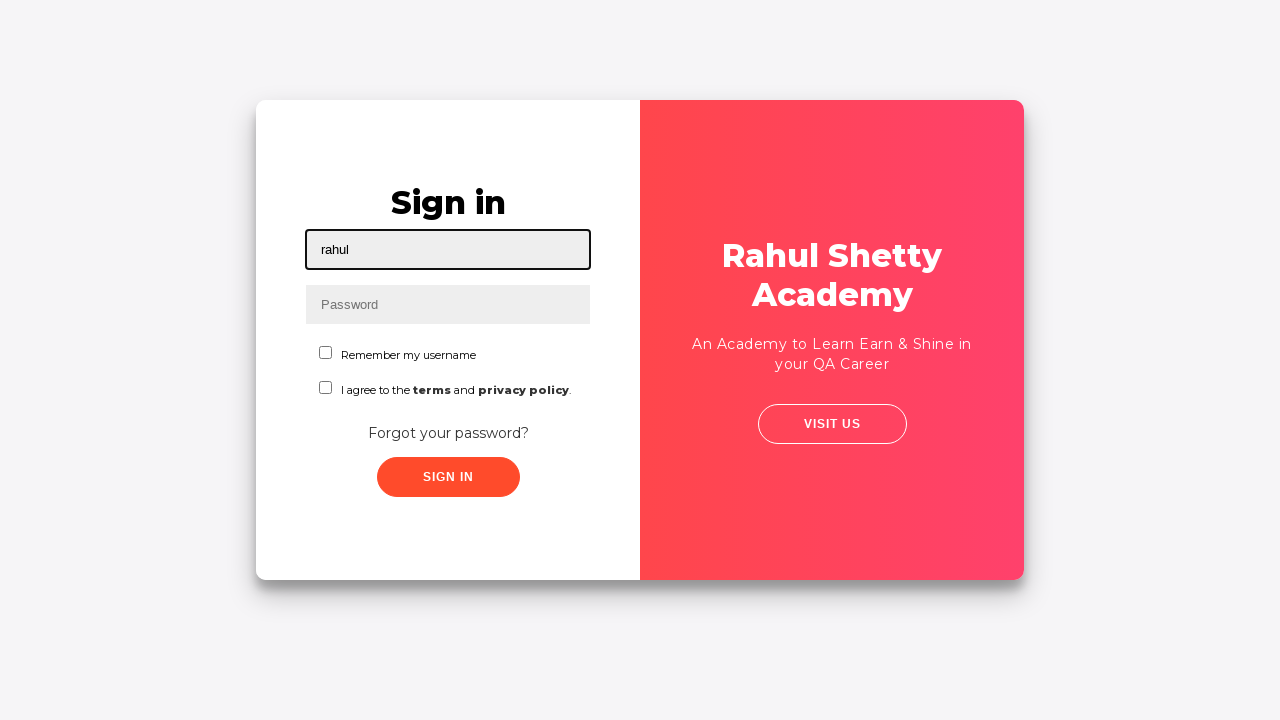

Filled password field with '39847' on input[name='inputPassword']
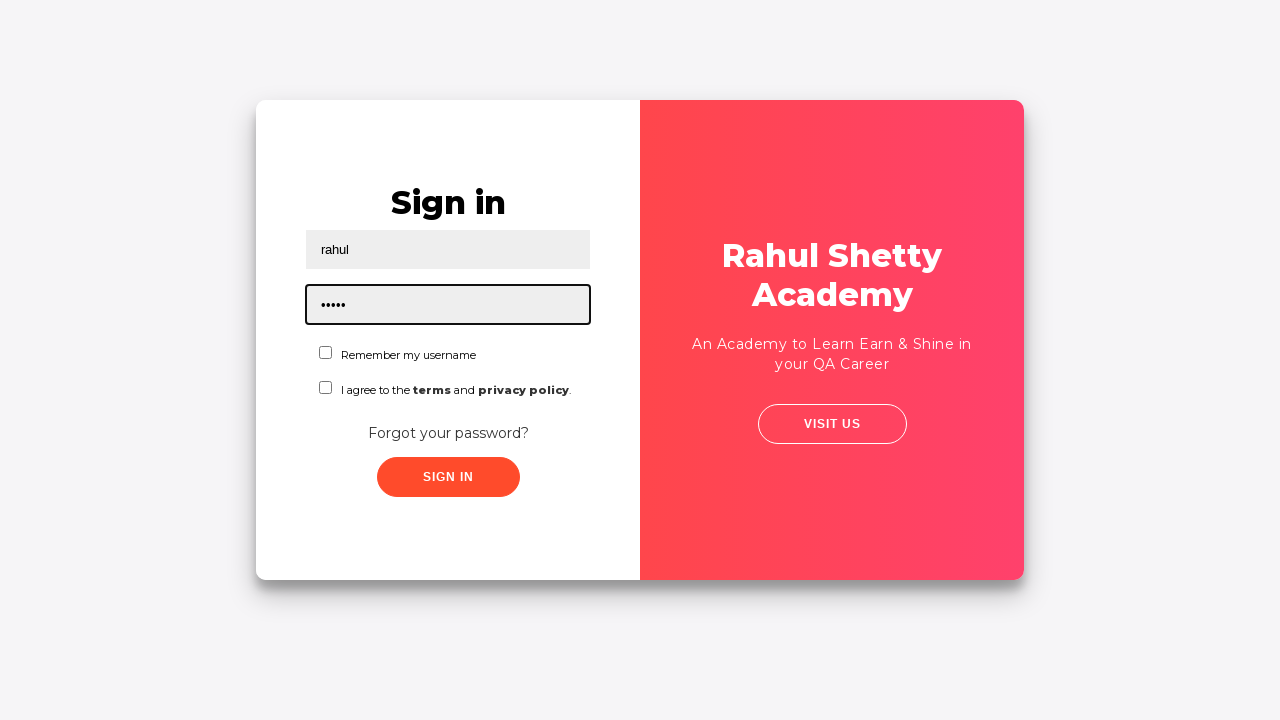

Clicked sign in button at (448, 477) on .signInBtn
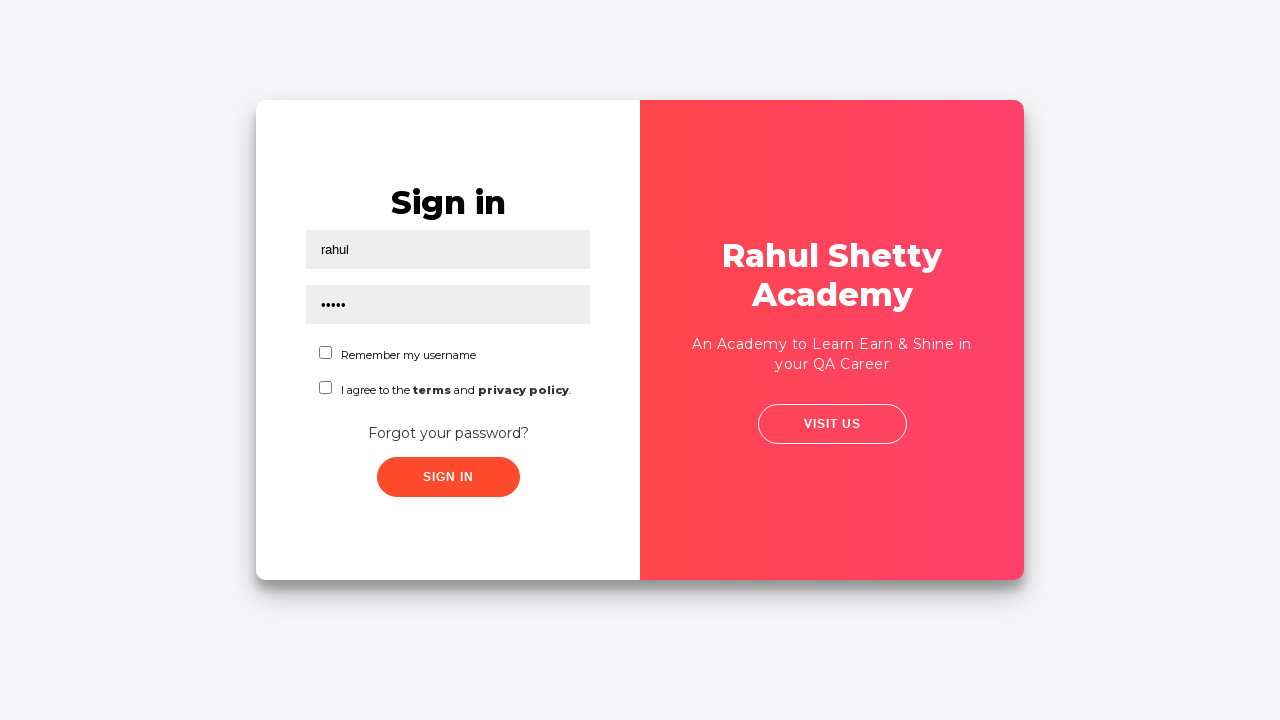

Error message element appeared
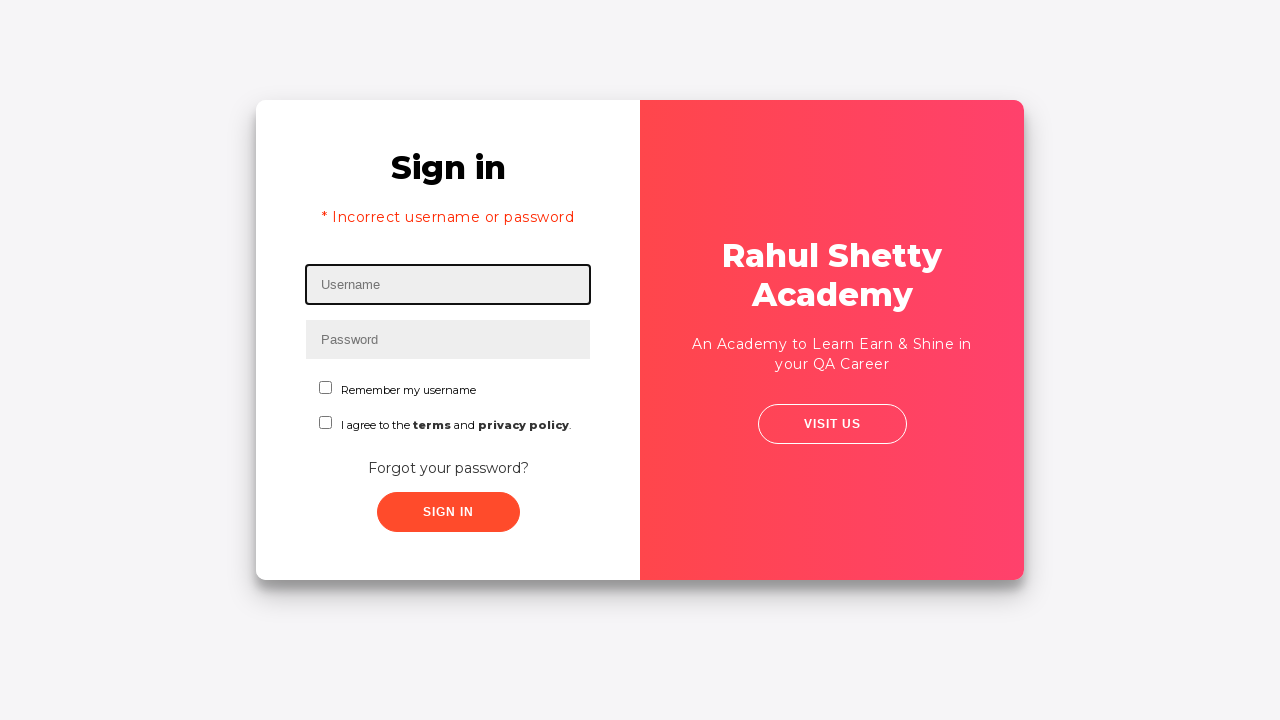

Retrieved error message text: '* Incorrect username or password '
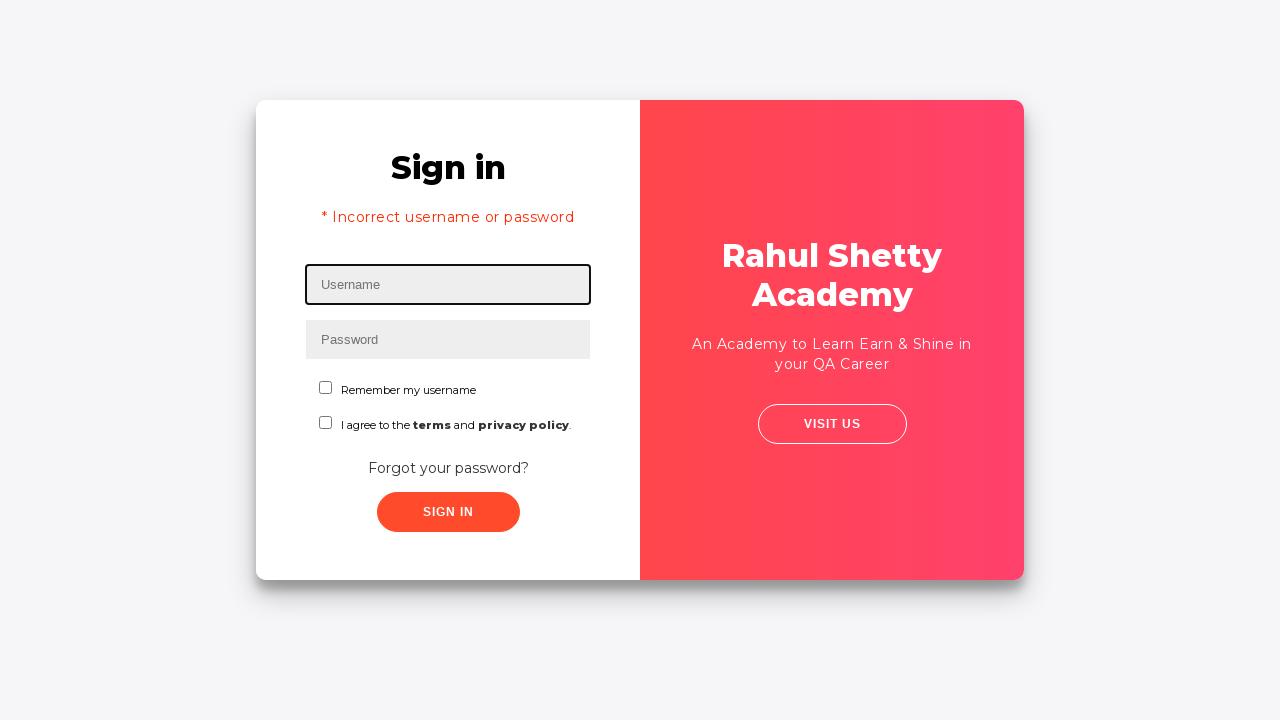

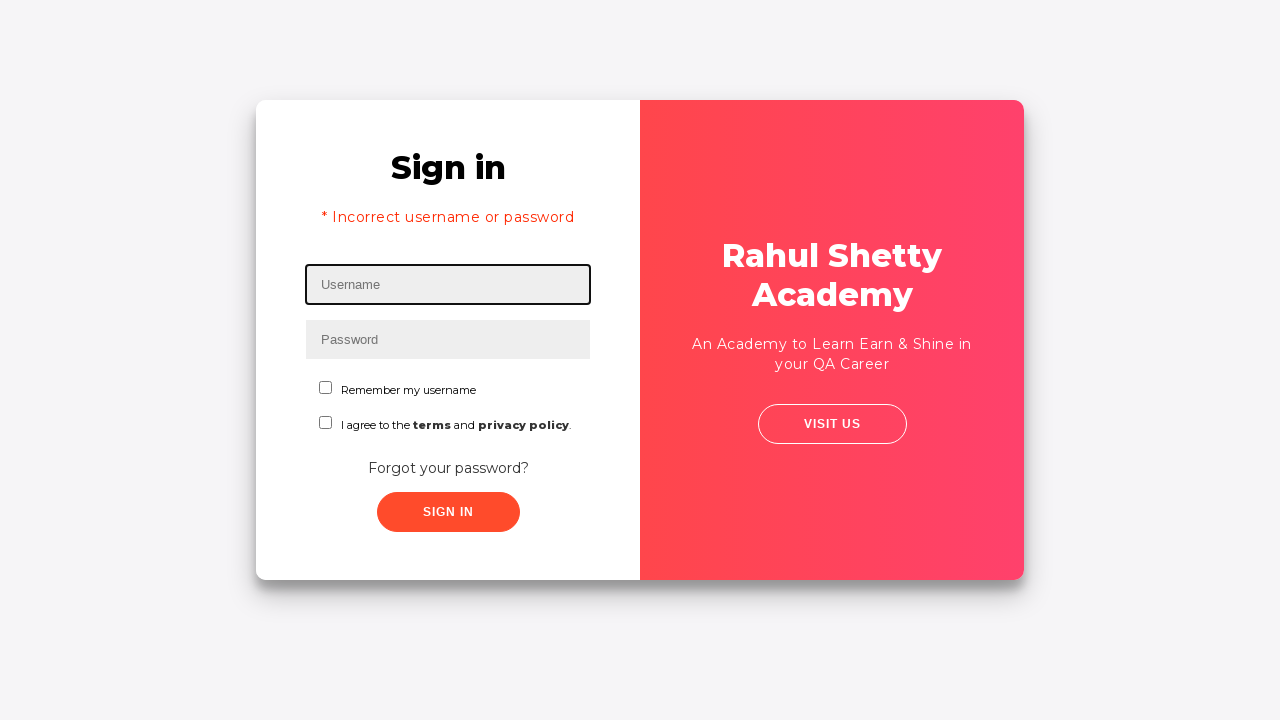